Tests nested iframe handling by navigating to a page with multiple frames, switching between parent and child frames, and interacting with elements inside the nested frames

Starting URL: http://demo.automationtesting.in/Frames.html

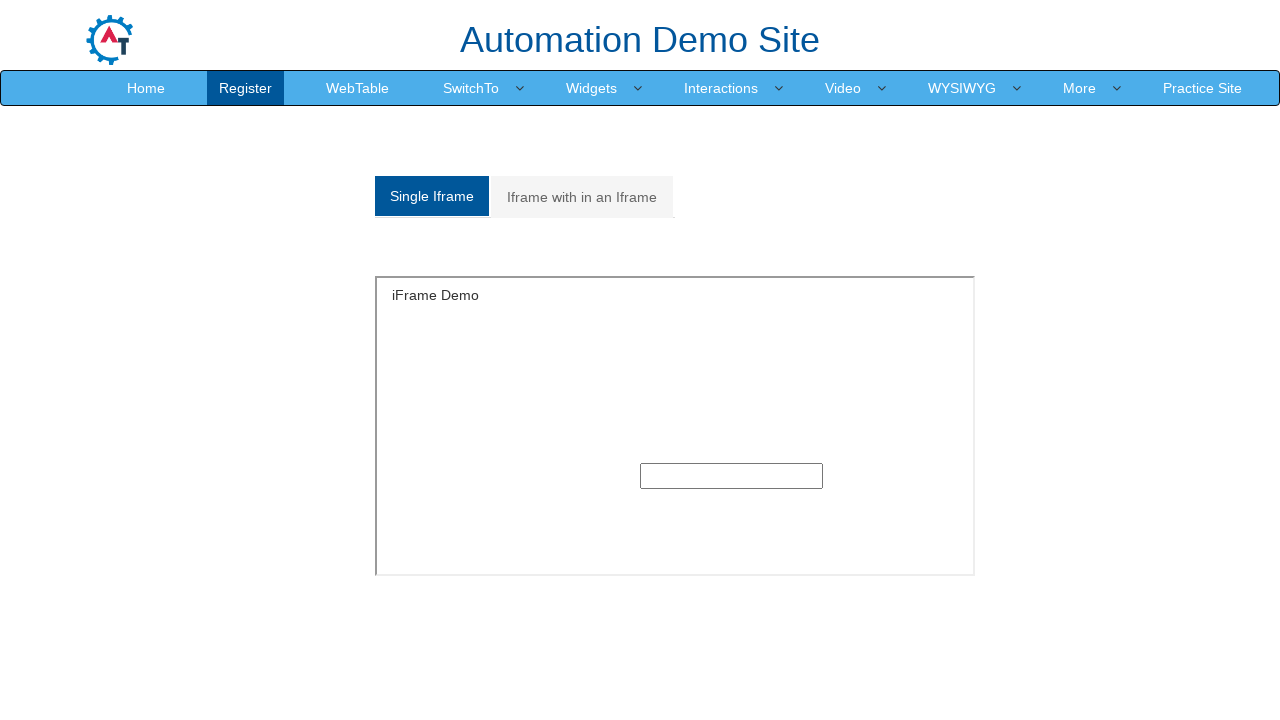

Clicked on the Multiple Frames tab at (582, 197) on xpath=//a[@href='#Multiple']
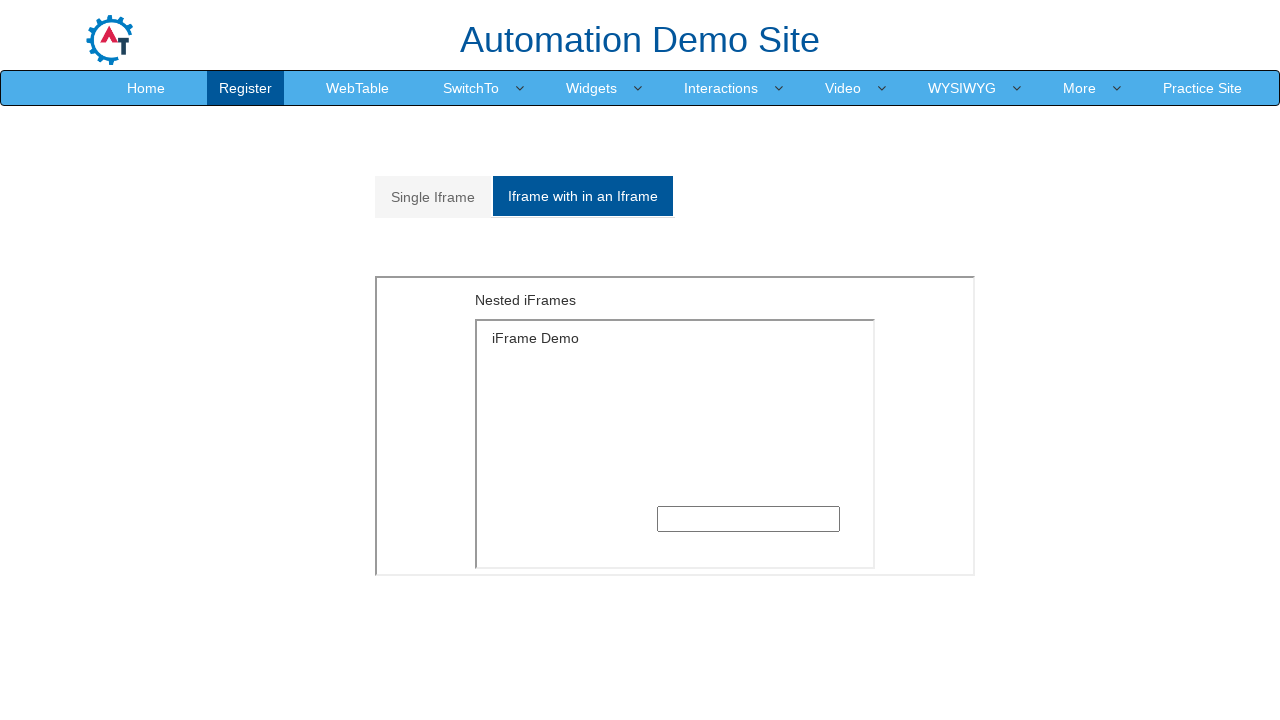

Located parent frame with MultipleFrames.html
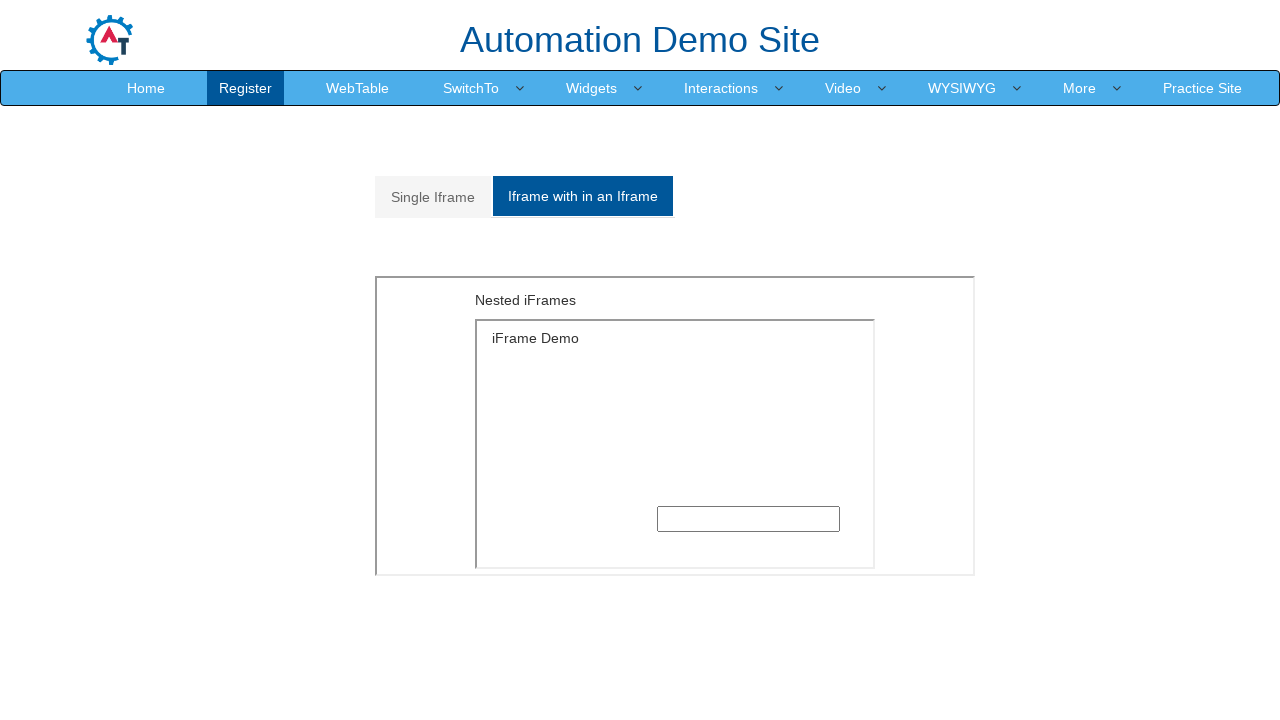

Located child frame with SingleFrame.html within parent frame
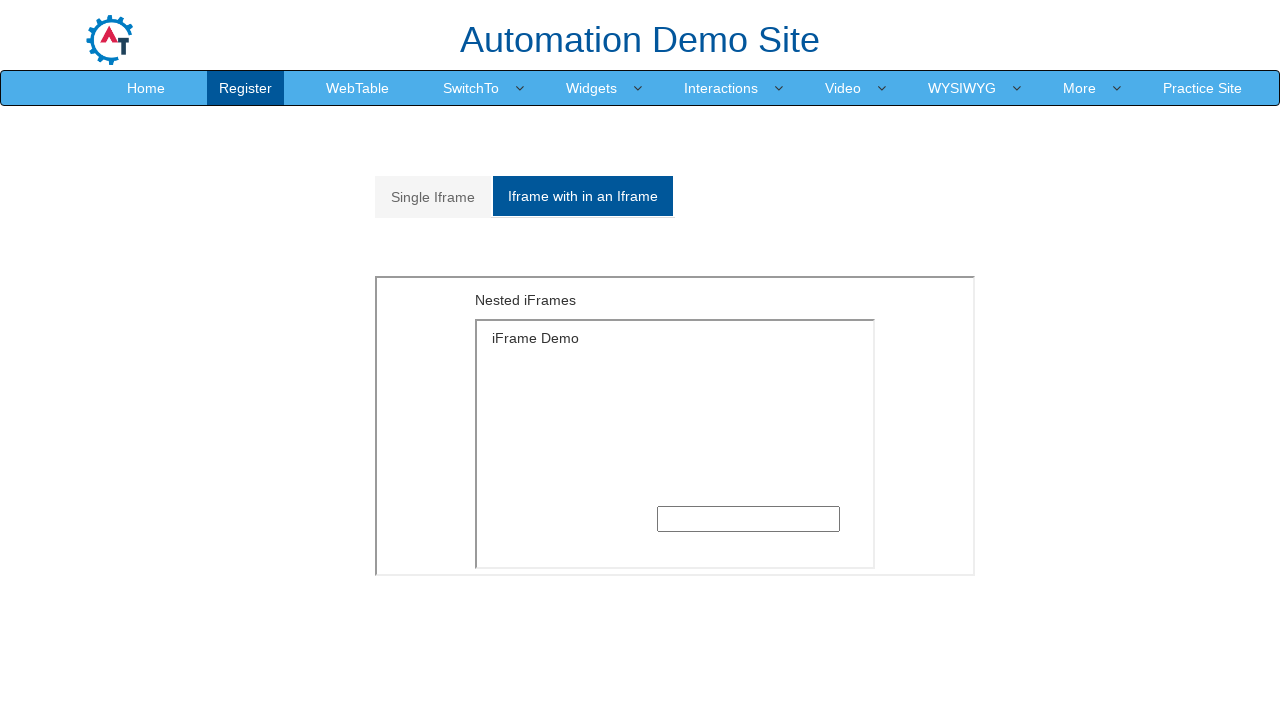

Filled text input inside nested frame with 'Rohit' on xpath=//iframe[@src='MultipleFrames.html'] >> internal:control=enter-frame >> xp
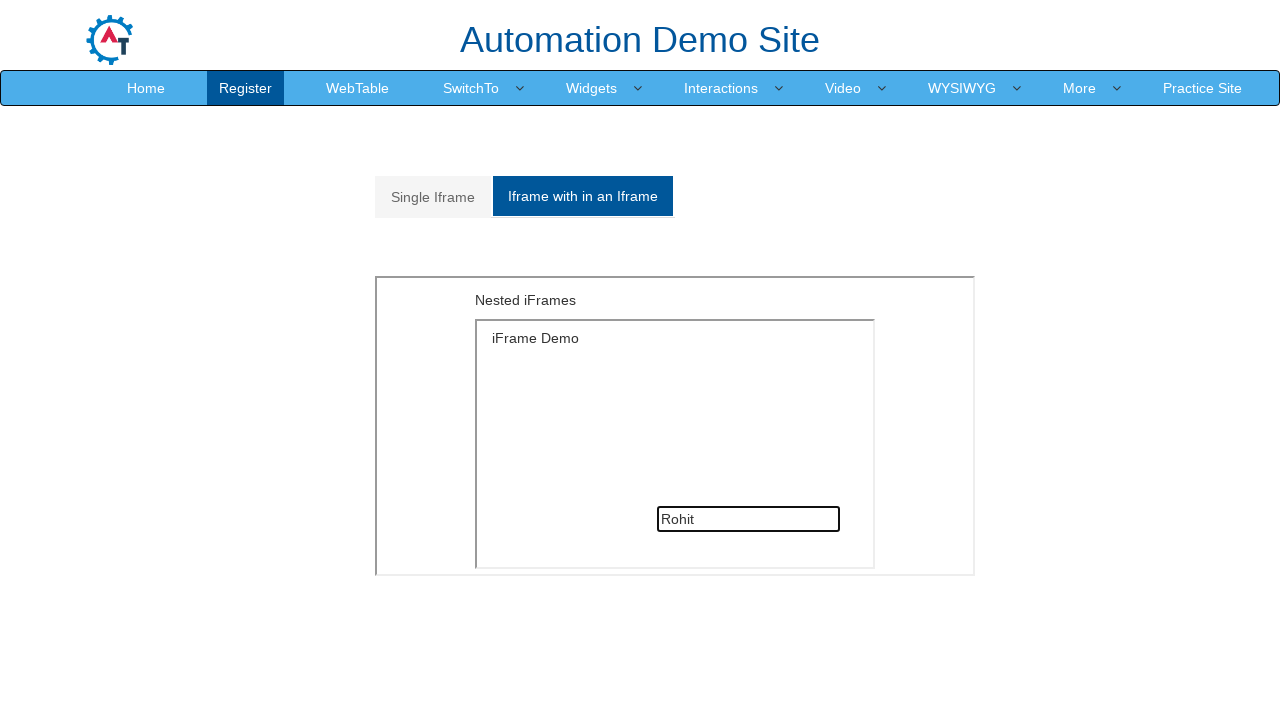

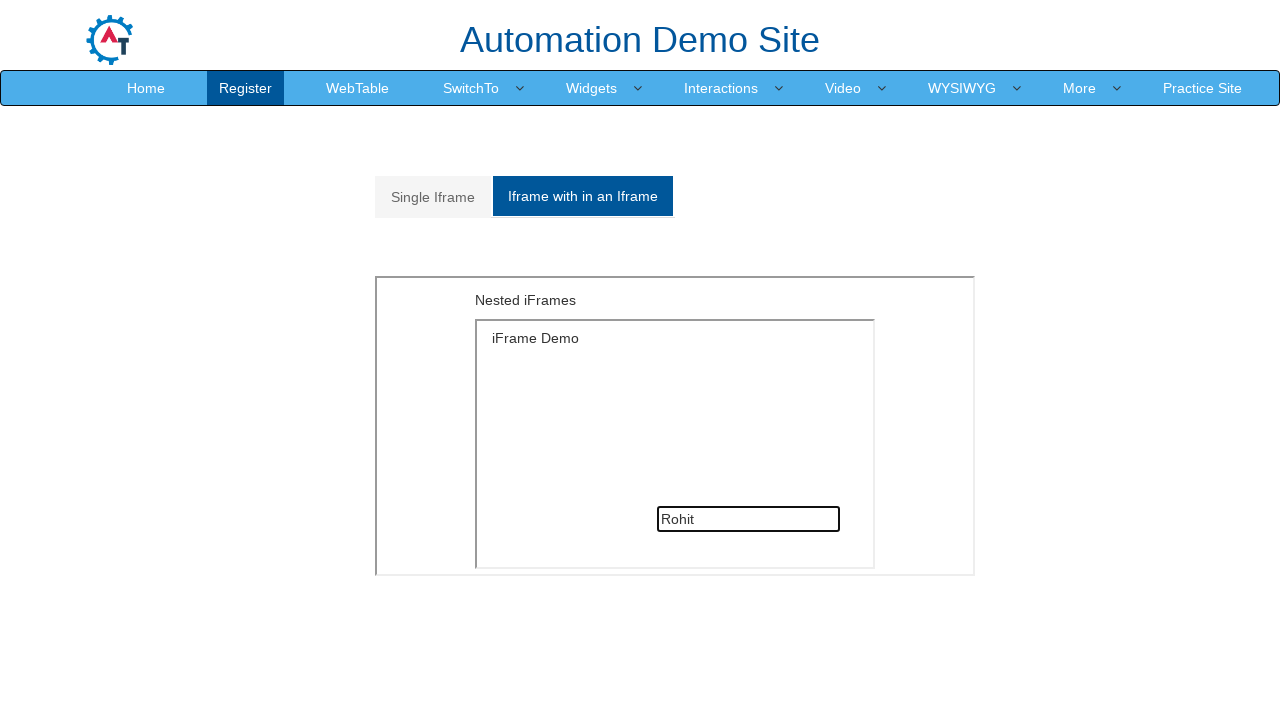